Tests that entered text is trimmed when editing a todo item.

Starting URL: https://demo.playwright.dev/todomvc

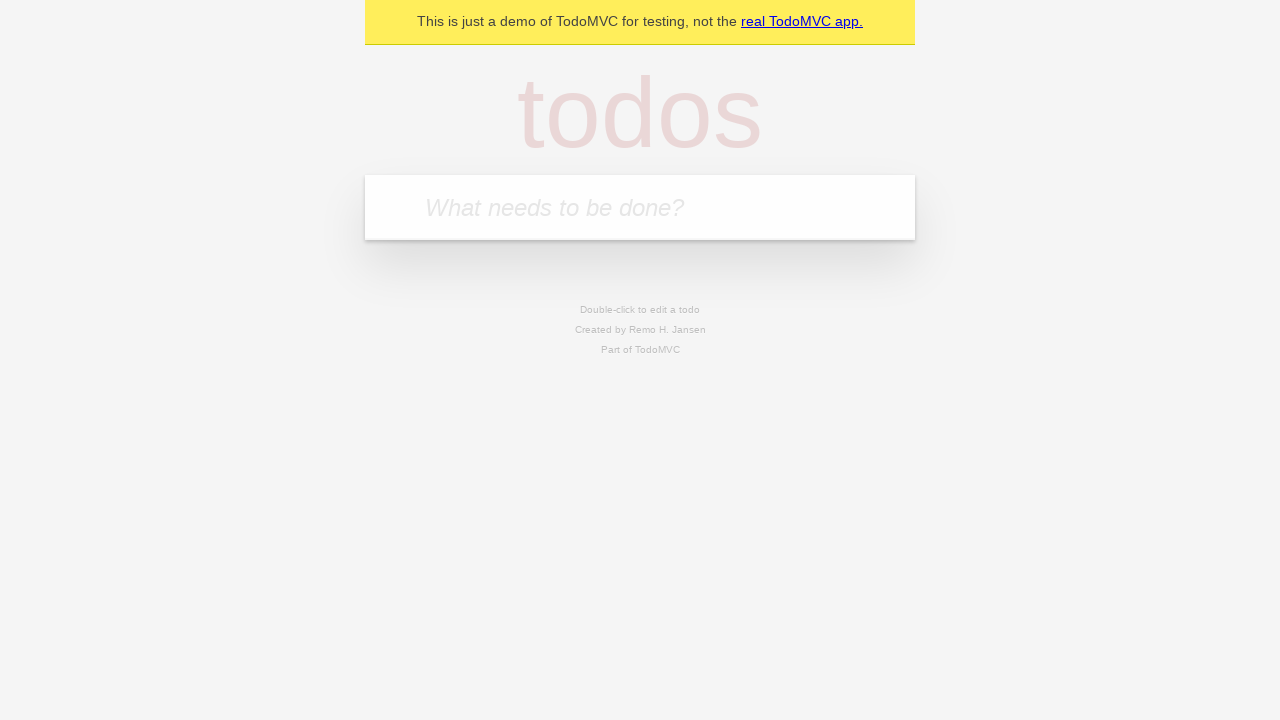

Filled todo input with 'buy some cheese' on internal:attr=[placeholder="What needs to be done?"i]
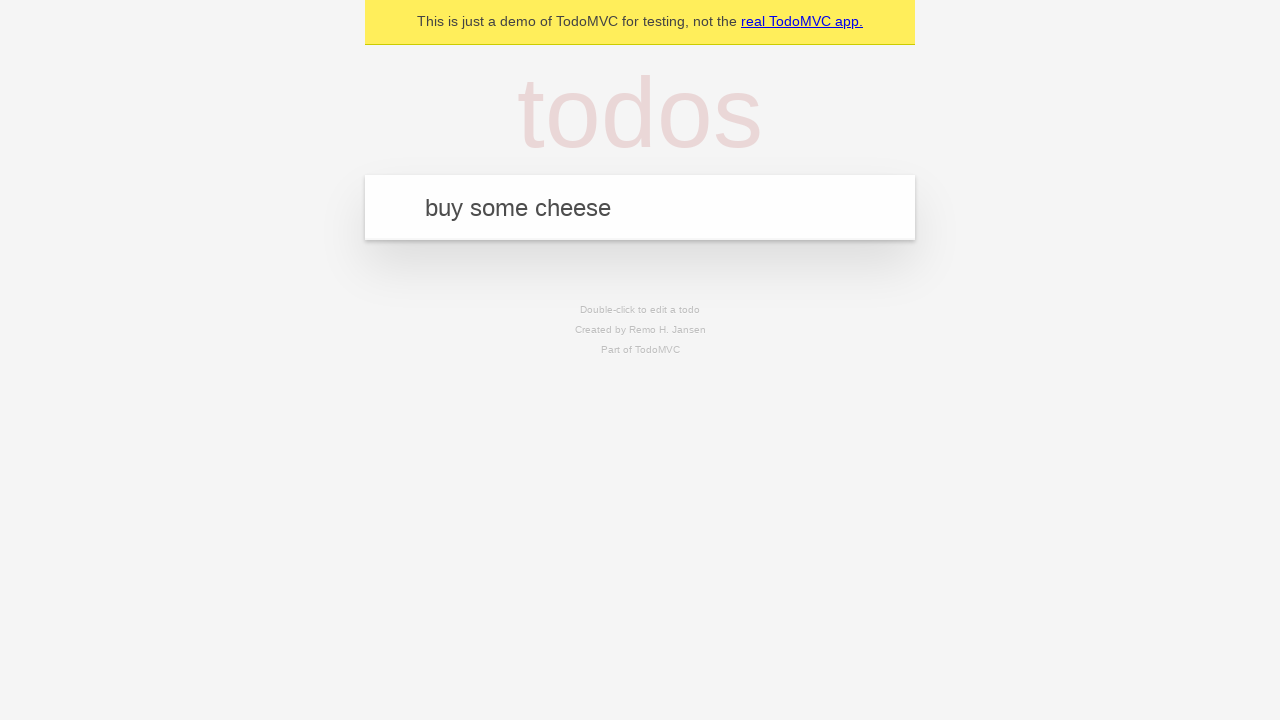

Pressed Enter to create first todo on internal:attr=[placeholder="What needs to be done?"i]
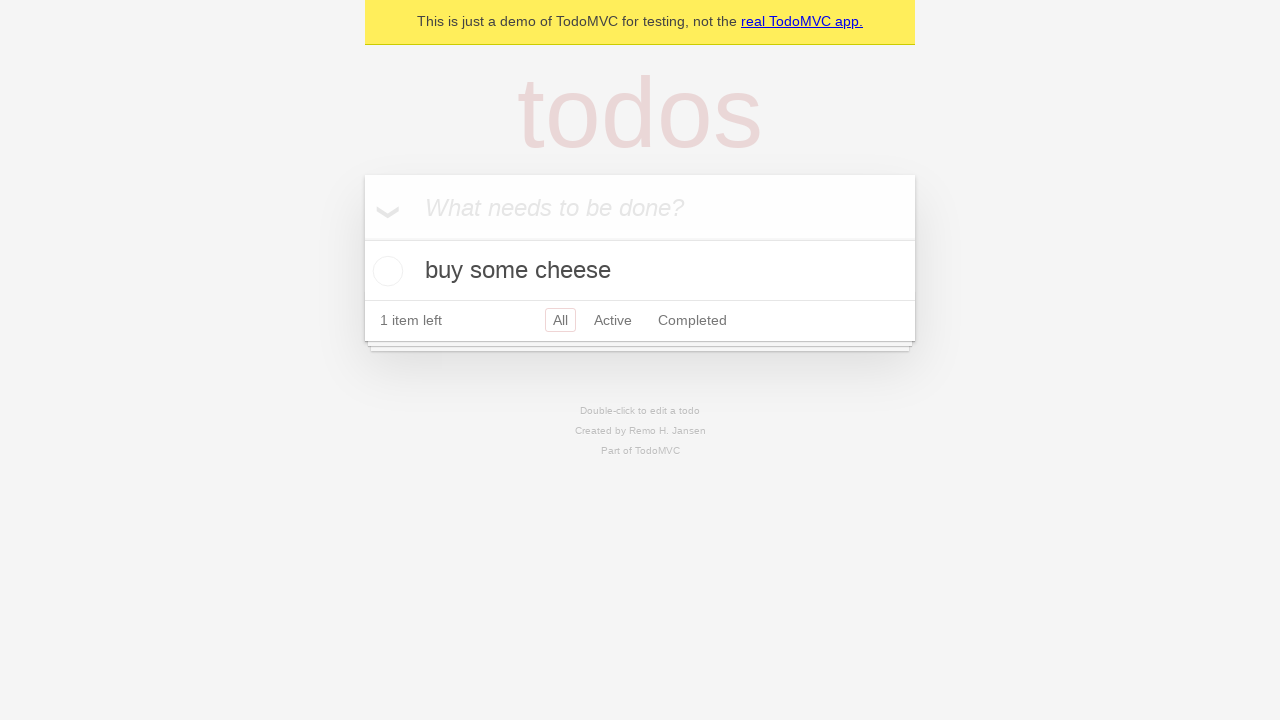

Filled todo input with 'feed the cat' on internal:attr=[placeholder="What needs to be done?"i]
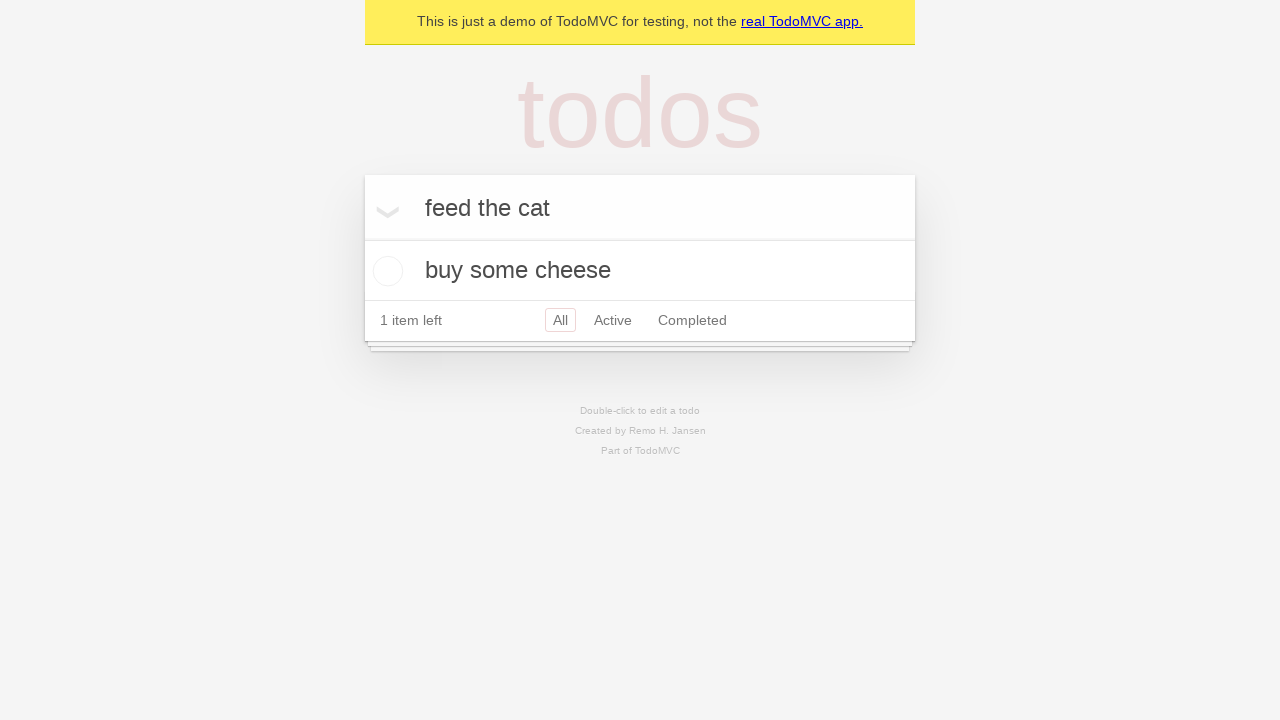

Pressed Enter to create second todo on internal:attr=[placeholder="What needs to be done?"i]
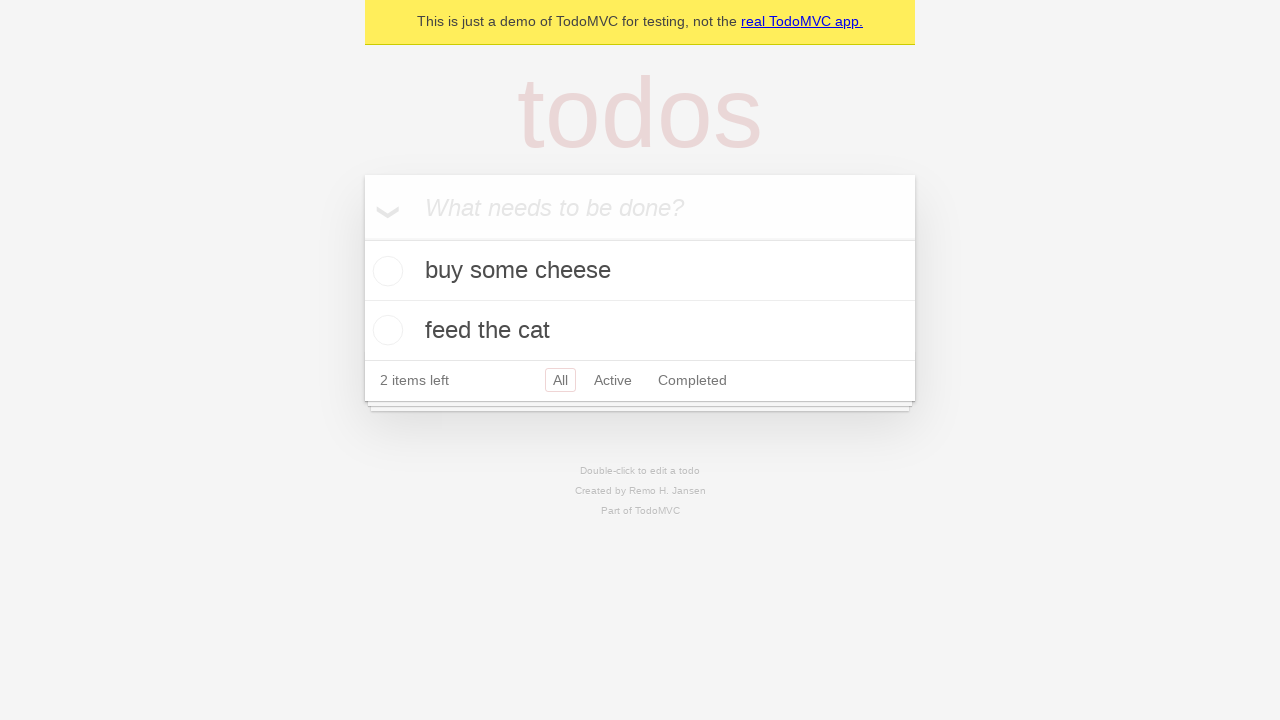

Filled todo input with 'book a doctors appointment' on internal:attr=[placeholder="What needs to be done?"i]
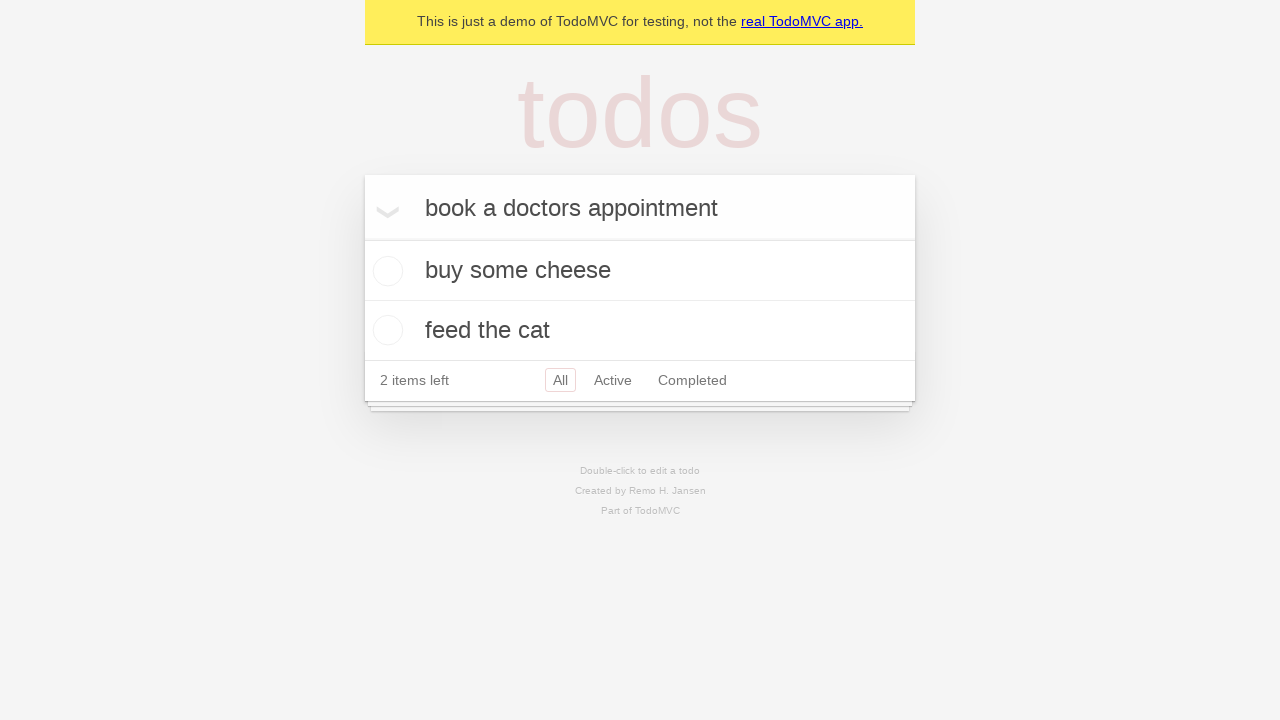

Pressed Enter to create third todo on internal:attr=[placeholder="What needs to be done?"i]
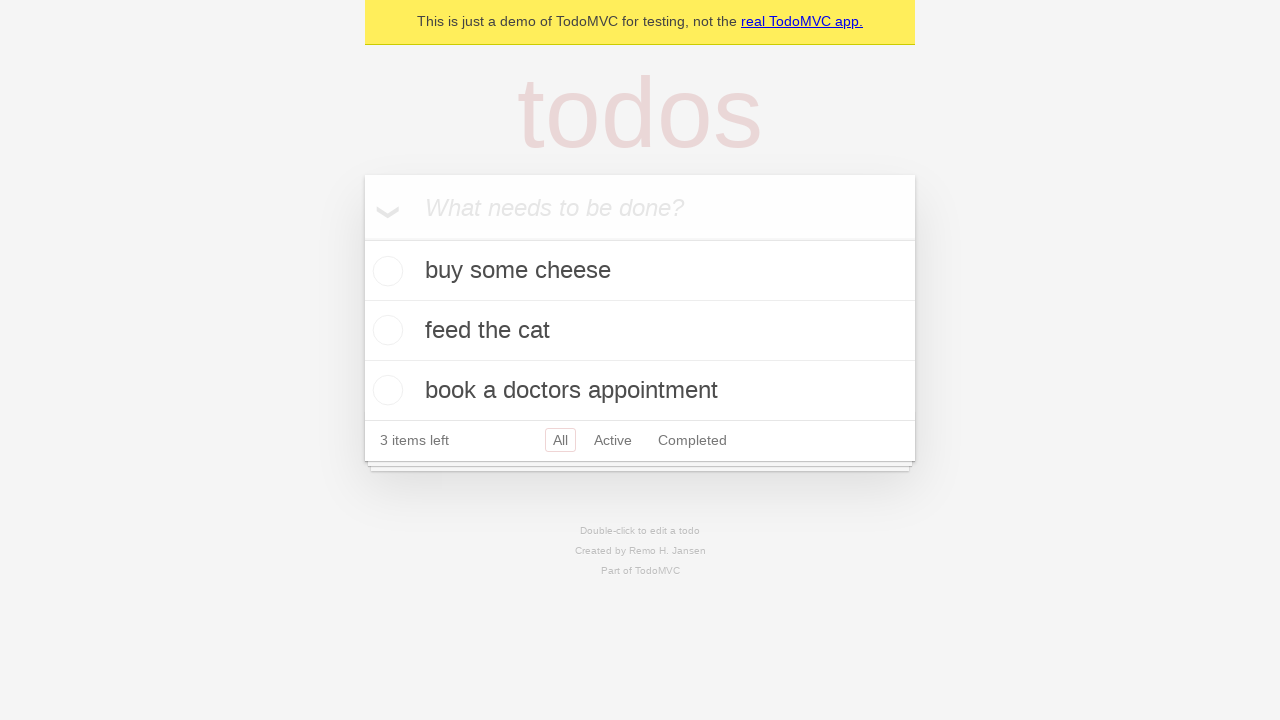

Double-clicked second todo to enter edit mode at (640, 331) on internal:testid=[data-testid="todo-item"s] >> nth=1
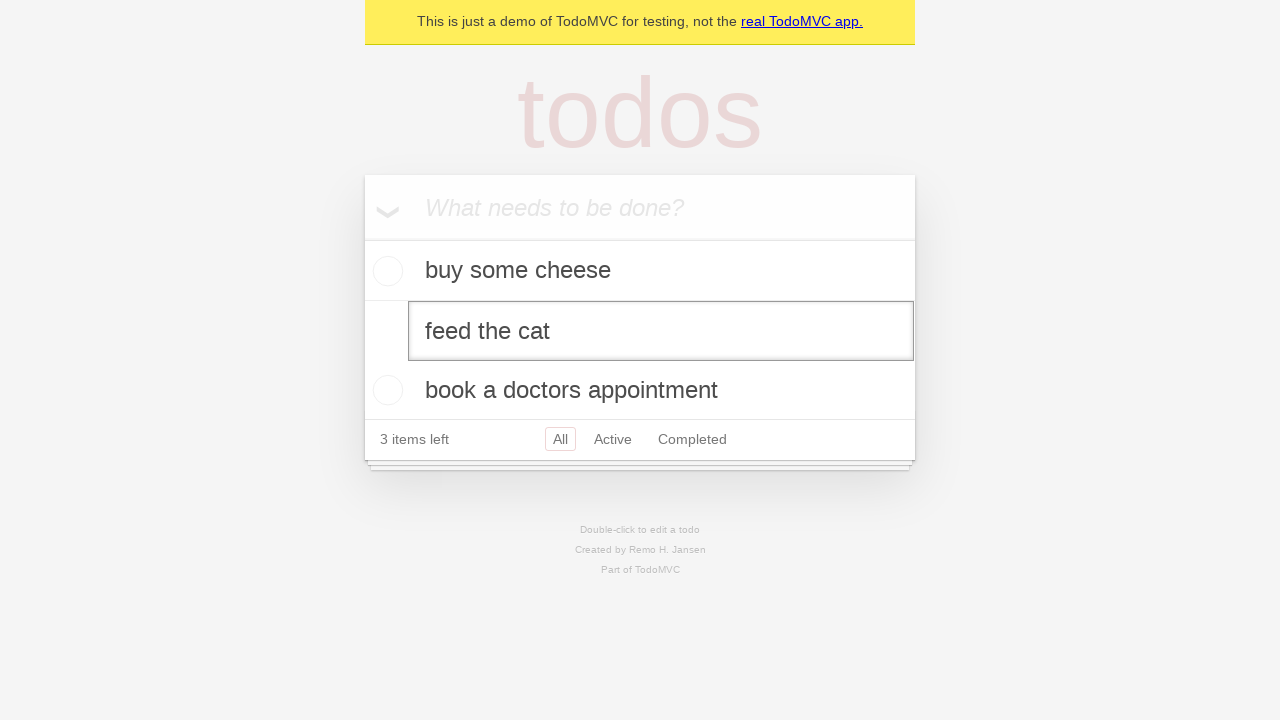

Filled edit field with text containing leading and trailing whitespace on internal:testid=[data-testid="todo-item"s] >> nth=1 >> internal:role=textbox[nam
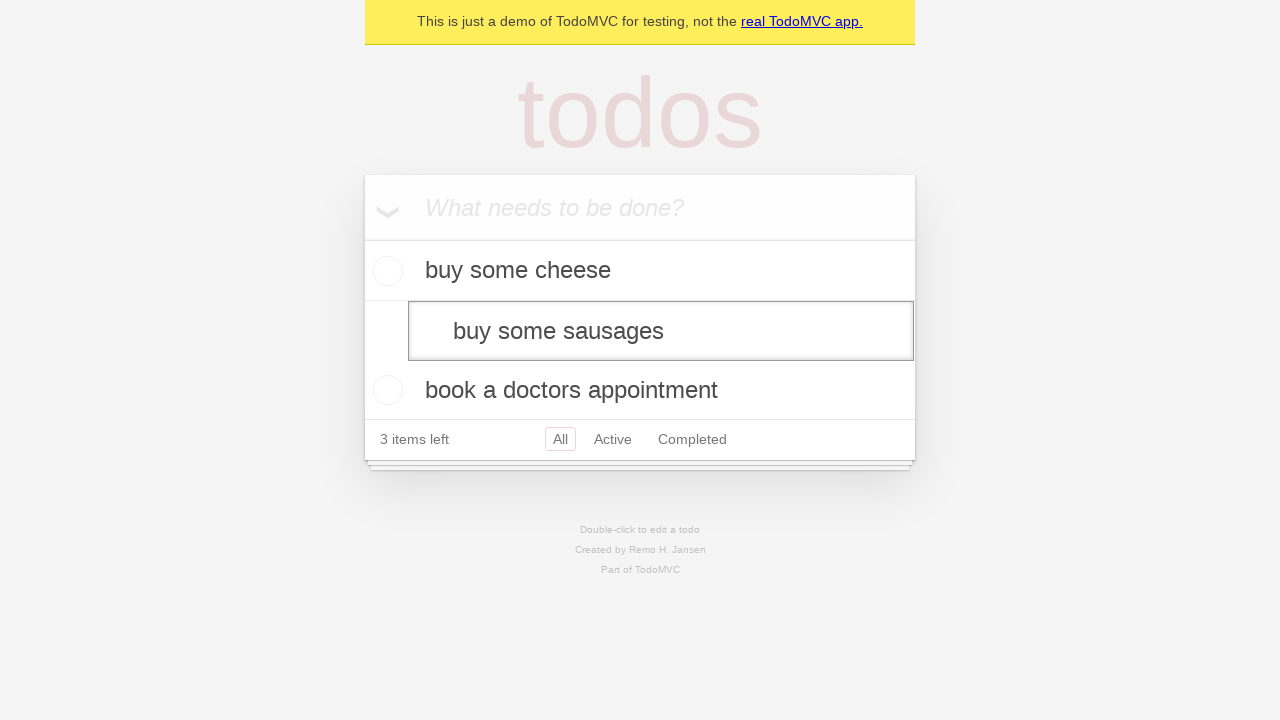

Pressed Enter to save edited todo, verifying text is trimmed on internal:testid=[data-testid="todo-item"s] >> nth=1 >> internal:role=textbox[nam
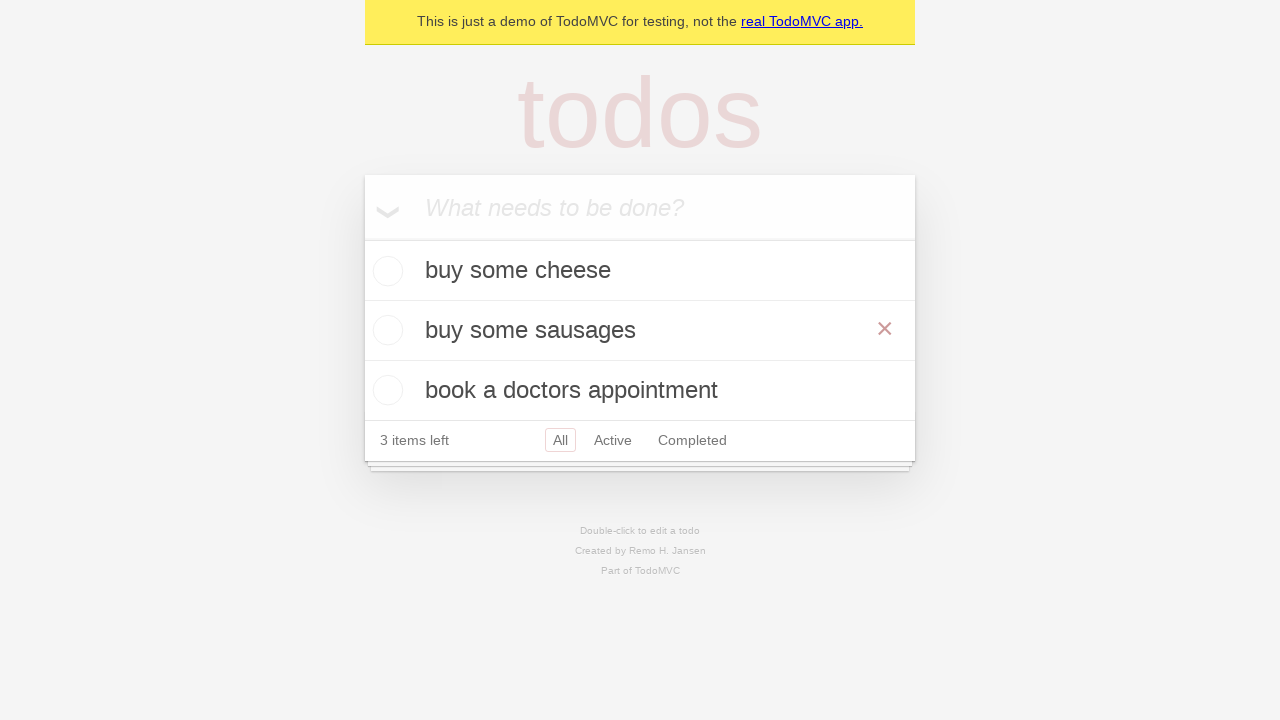

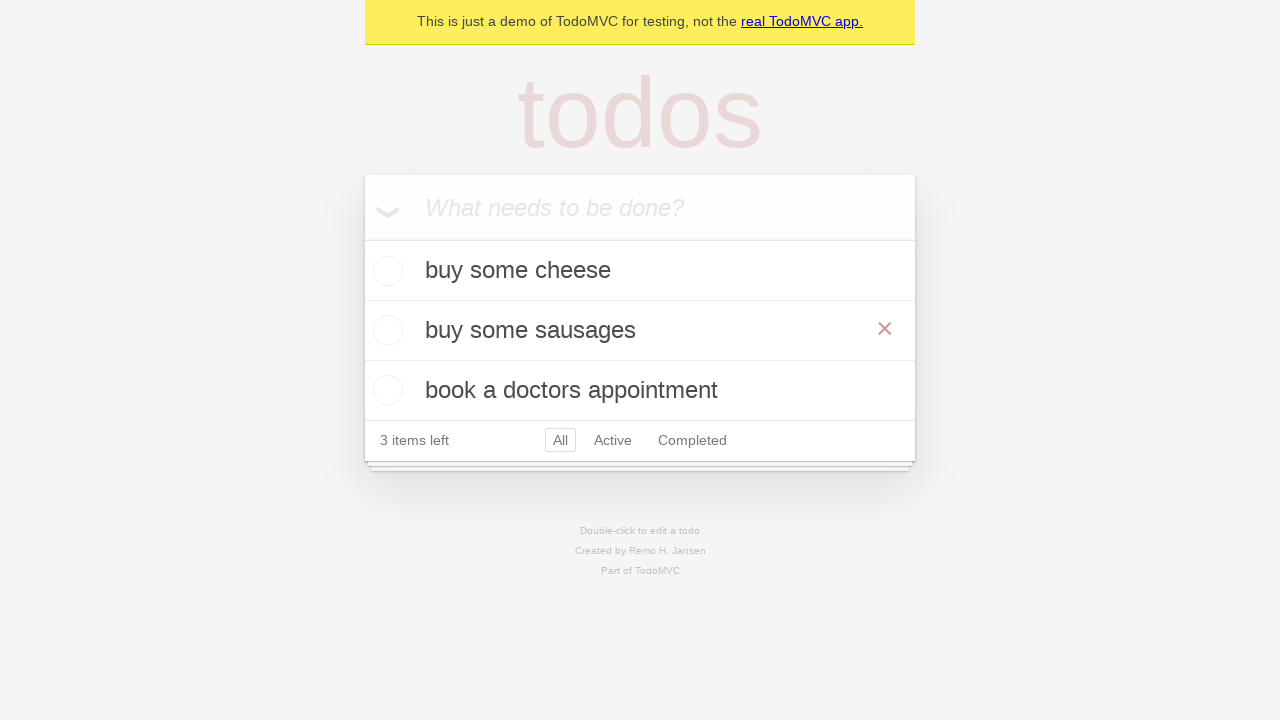